Completes the full registration form by filling in user details and submitting to create a new account

Starting URL: https://parabank.parasoft.com/parabank/index.htm

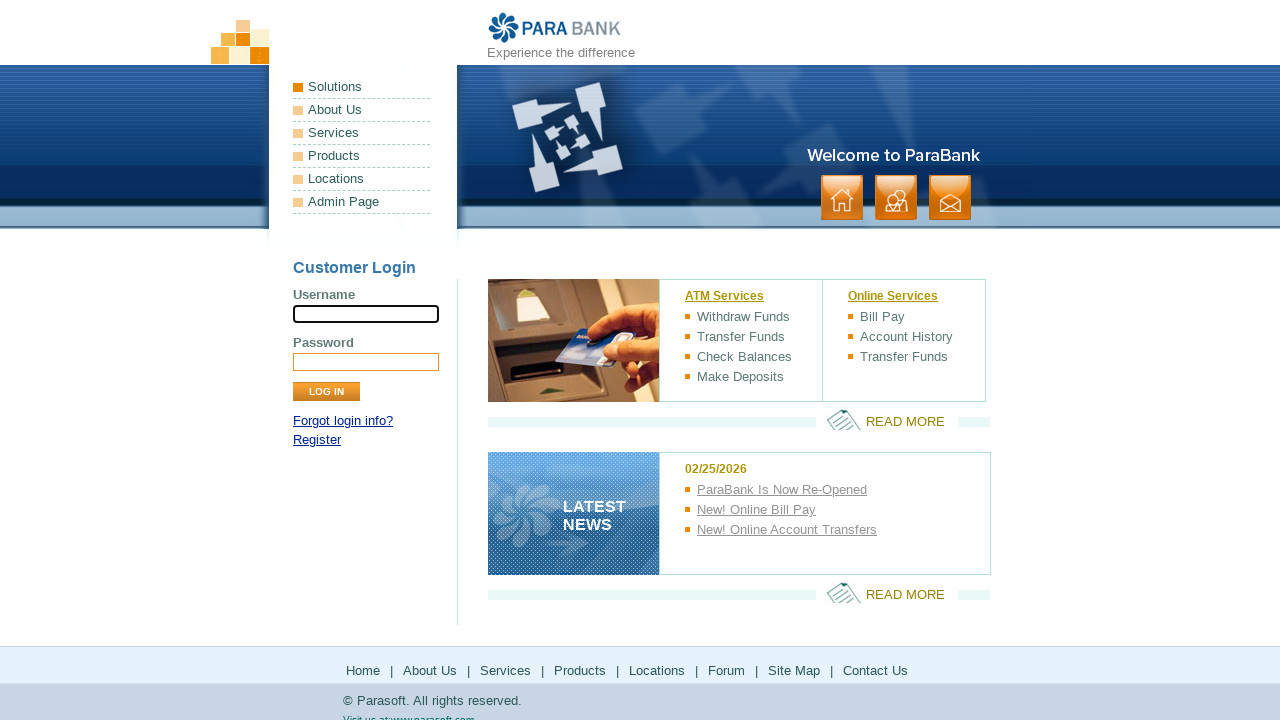

Clicked on Register link at (317, 440) on xpath=//a[text()='Register']
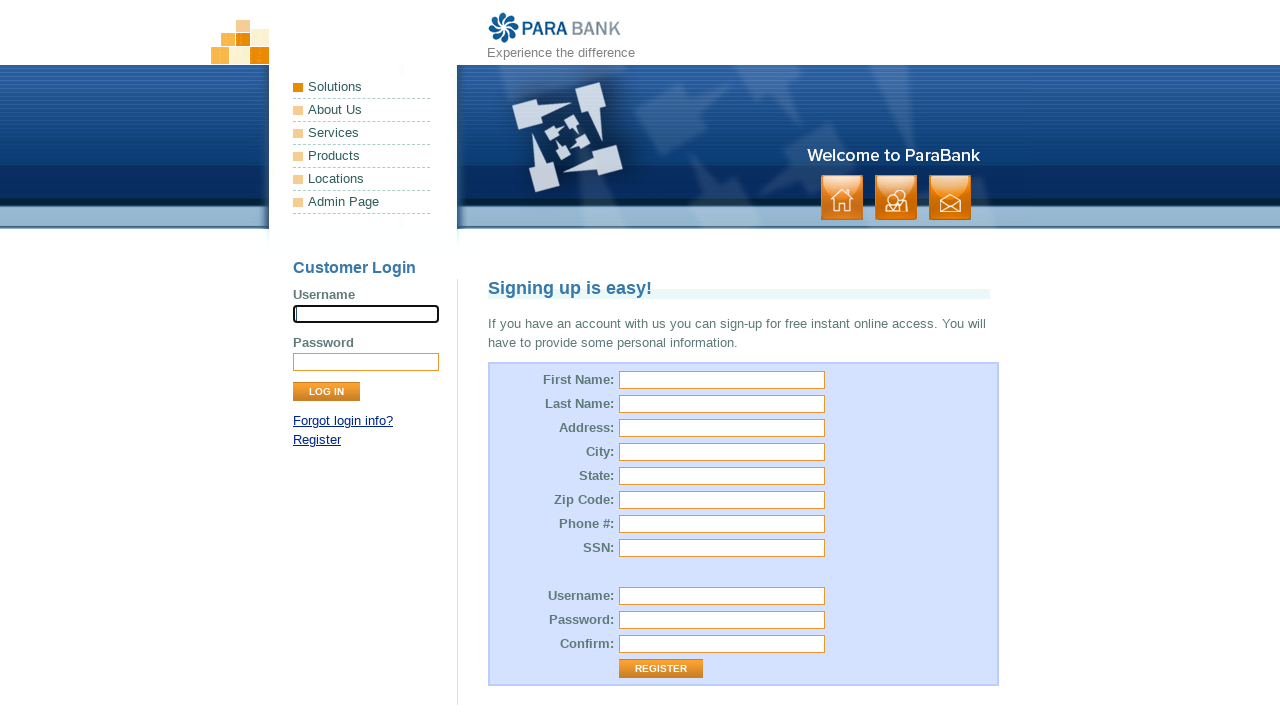

Filled in first name field with 'Amitab' on #customer\.firstName
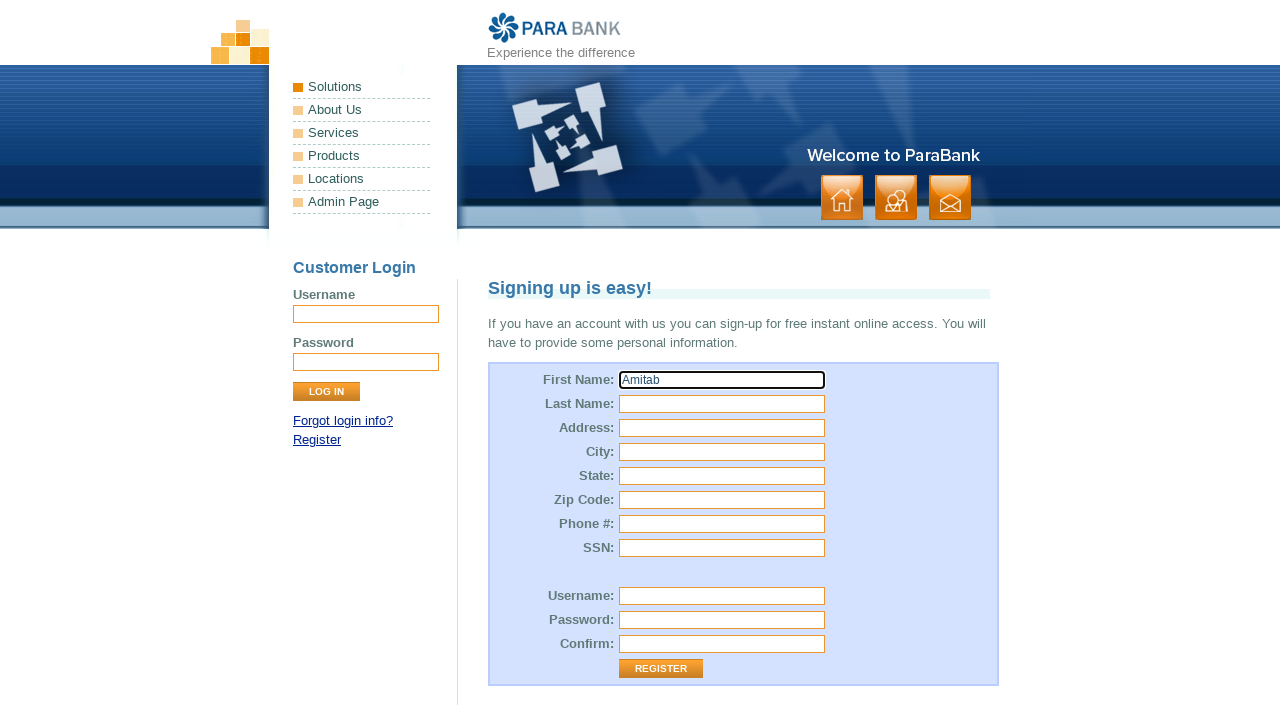

Filled in last name field with 'Vyas' on #customer\.lastName
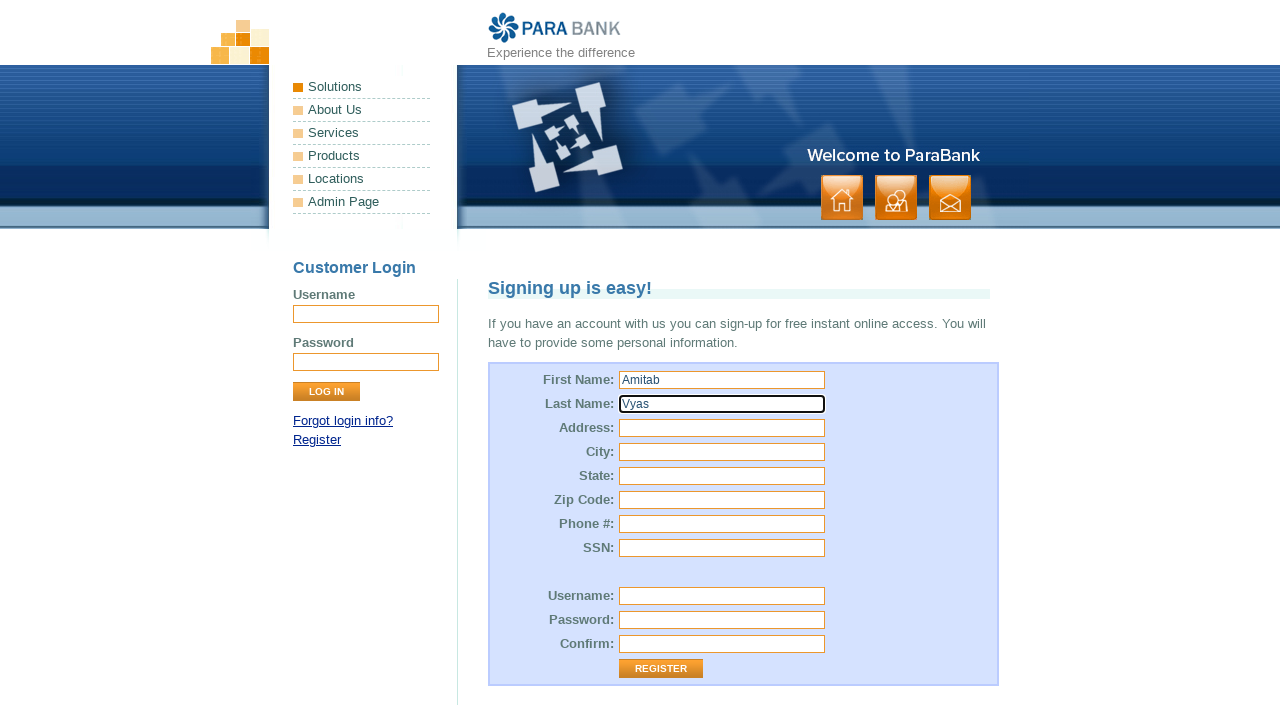

Filled in street address with '32,pluto Road' on #customer\.address\.street
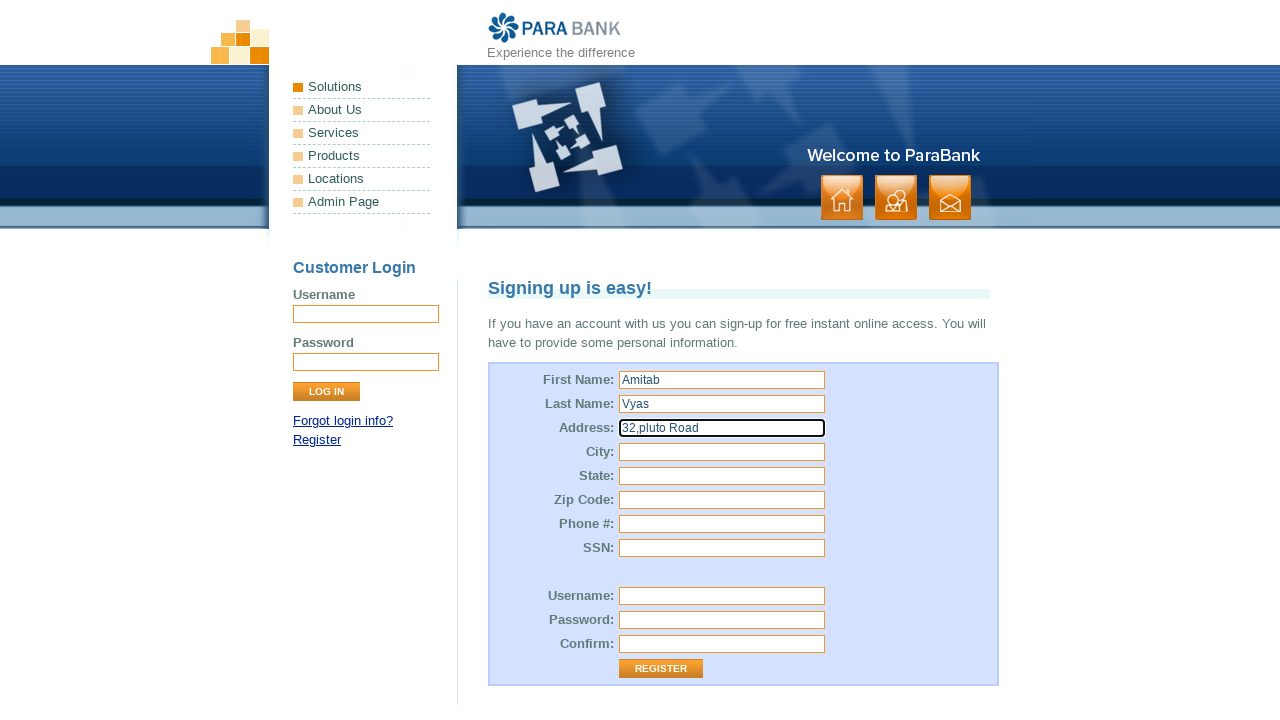

Filled in city field with 'GandhiNagar' on #customer\.address\.city
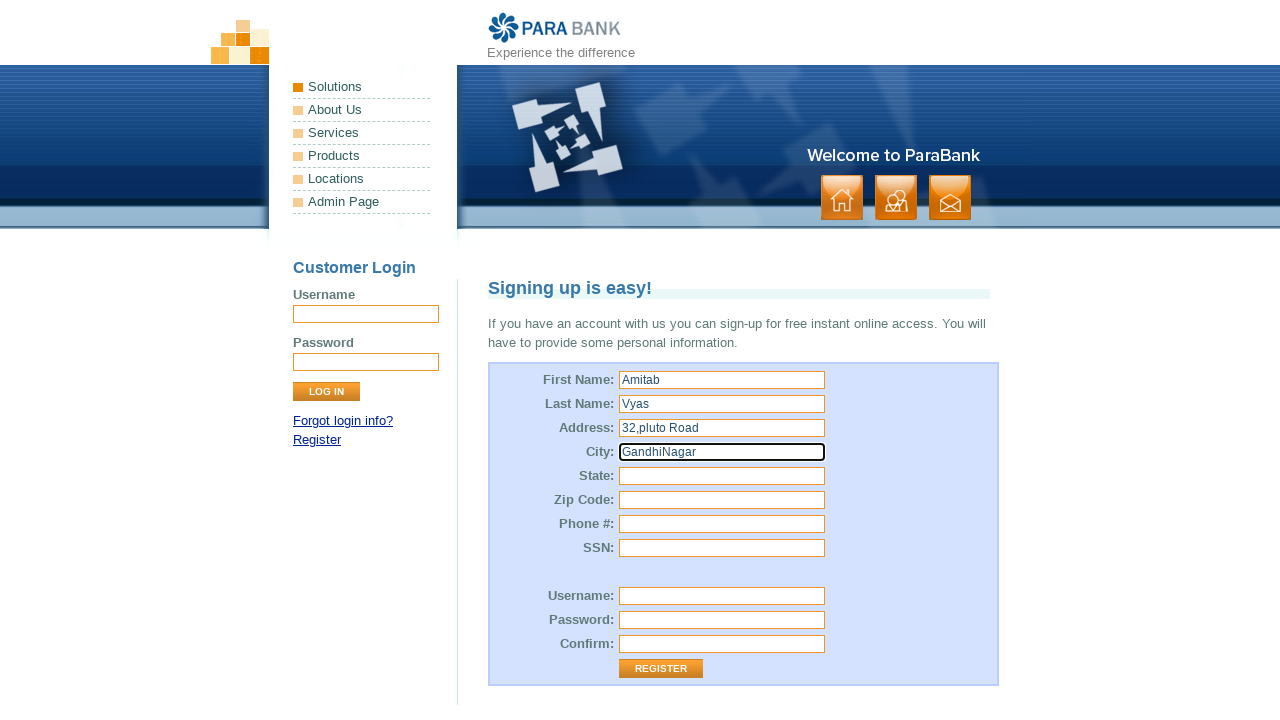

Filled in state field with 'India' on #customer\.address\.state
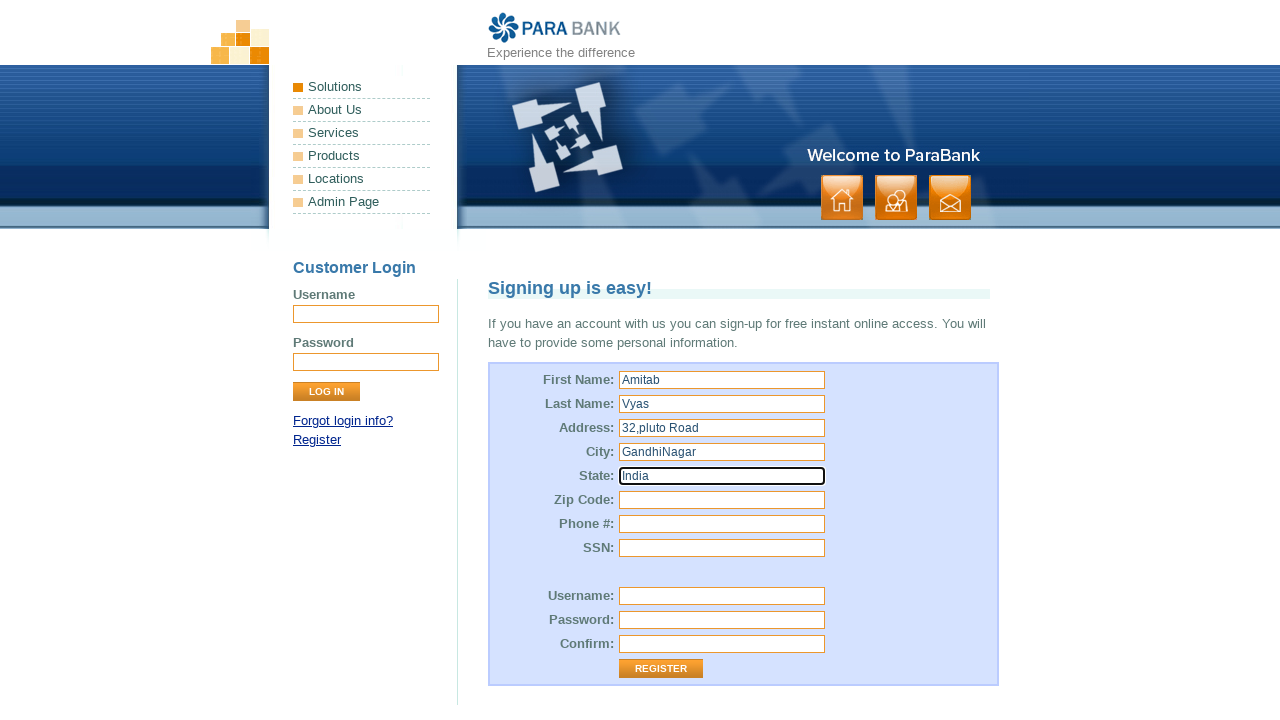

Filled in zip code field with 'hs8 9pt' on #customer\.address\.zipCode
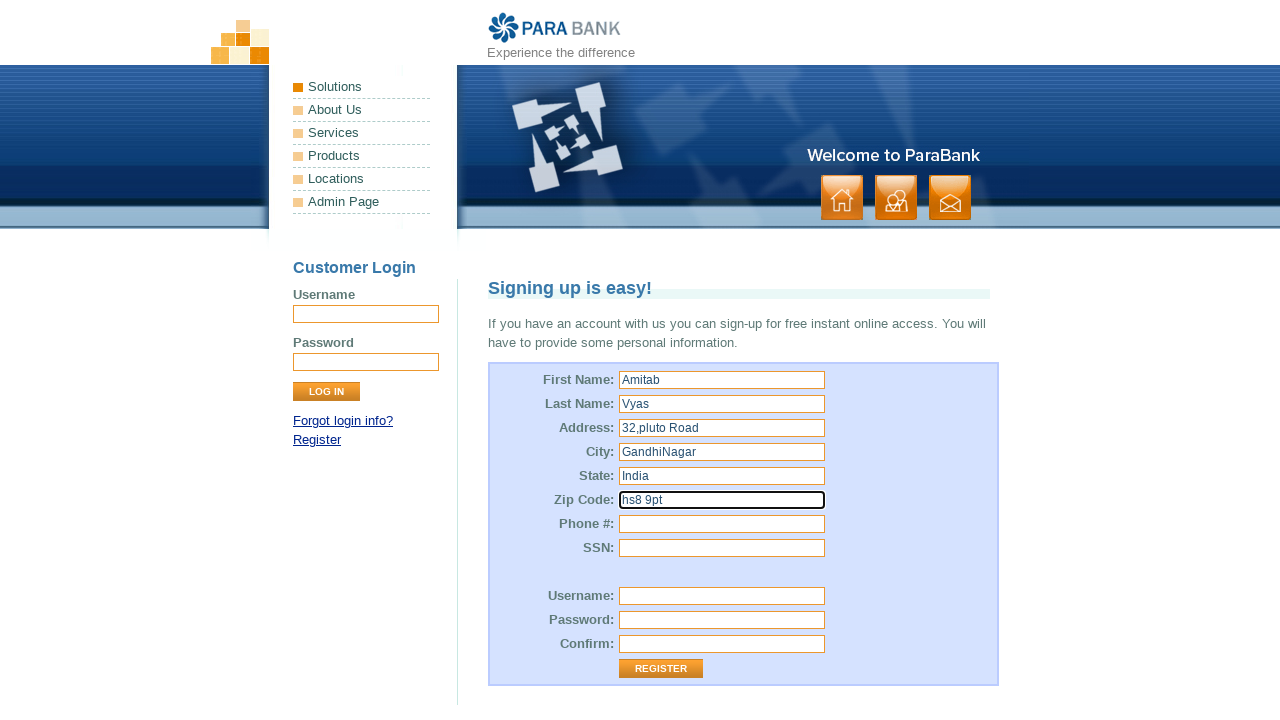

Filled in phone number field with '07545121414' on #customer\.phoneNumber
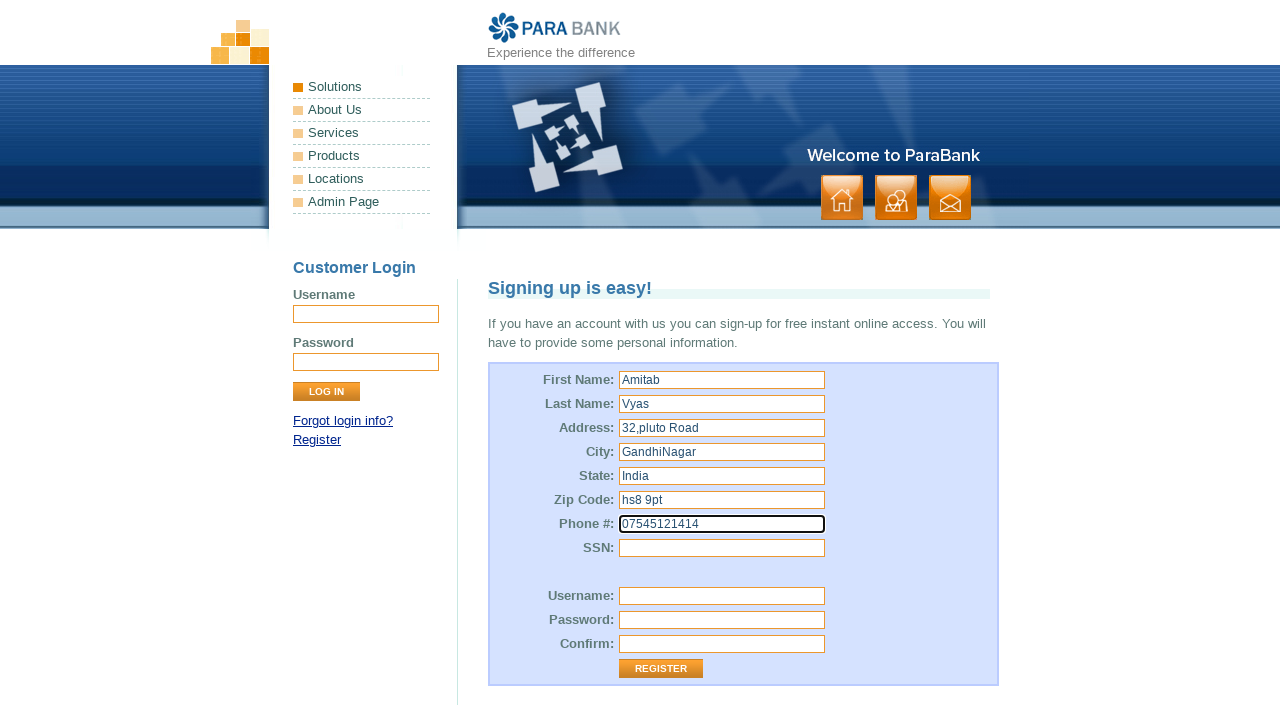

Filled in SSN field with '51' on #customer\.ssn
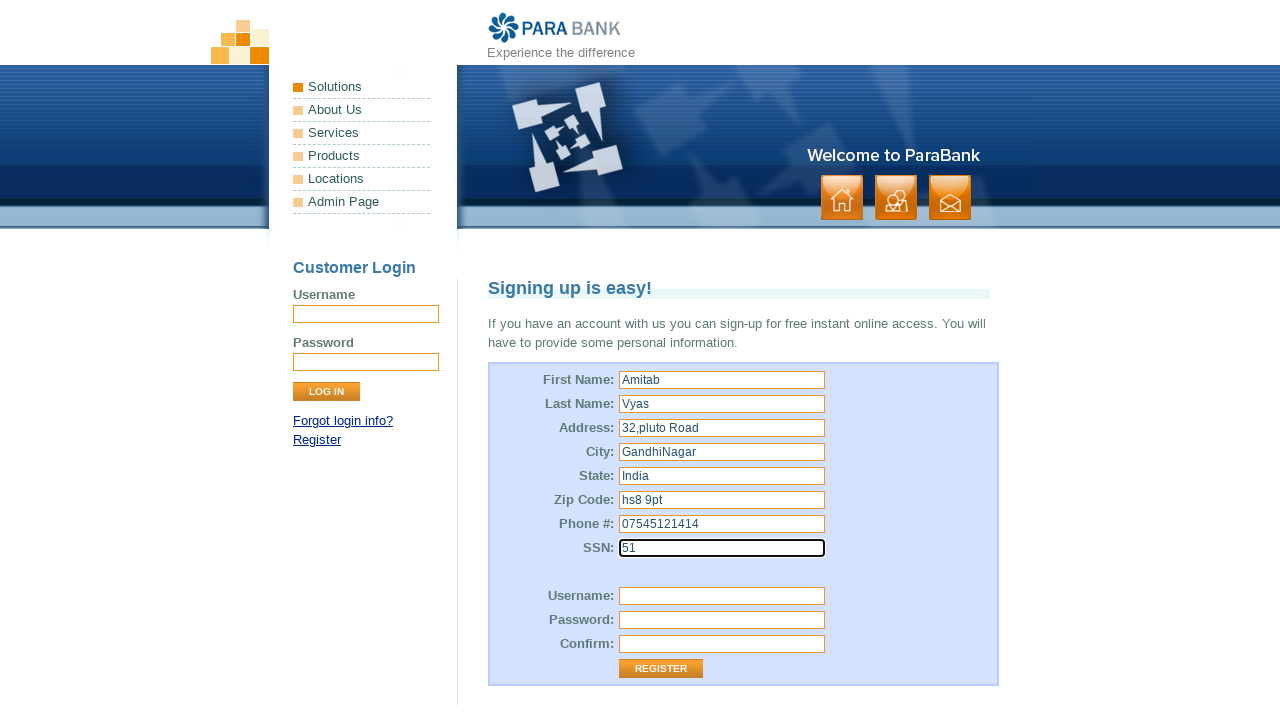

Filled in username field with 'Milkybar' on #customer\.username
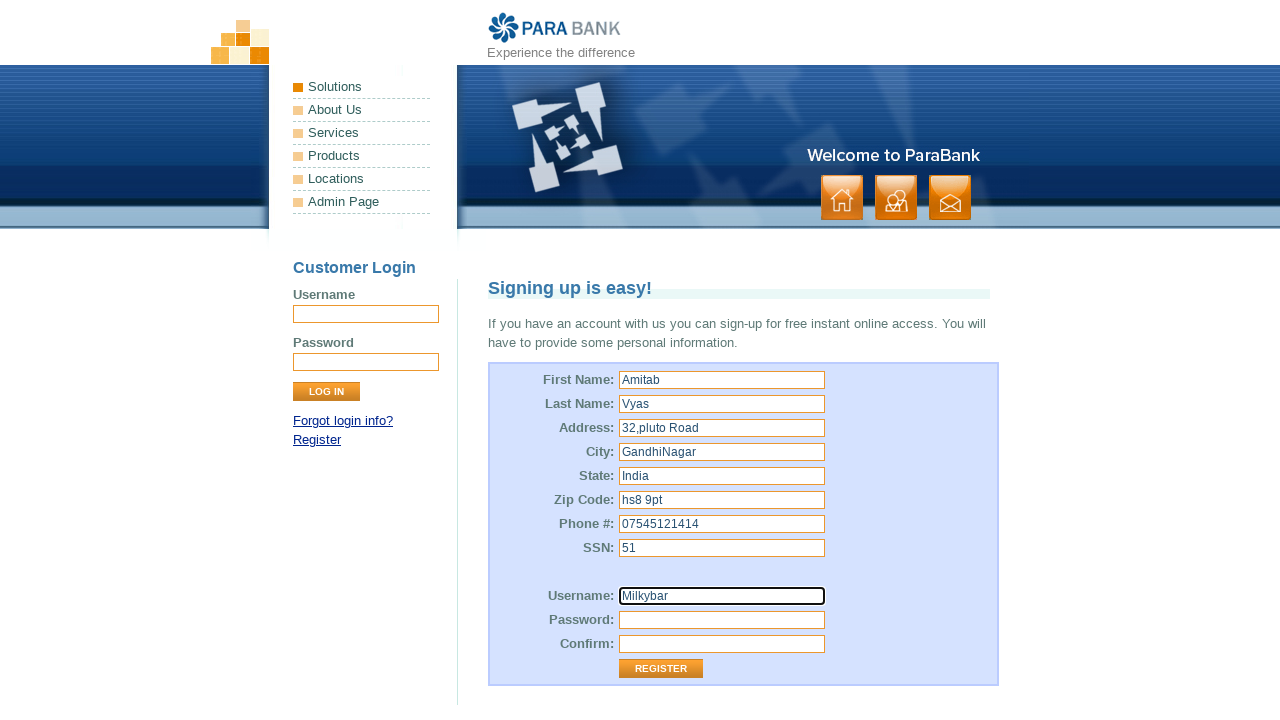

Filled in password field with 'Chocolate123' on #customer\.password
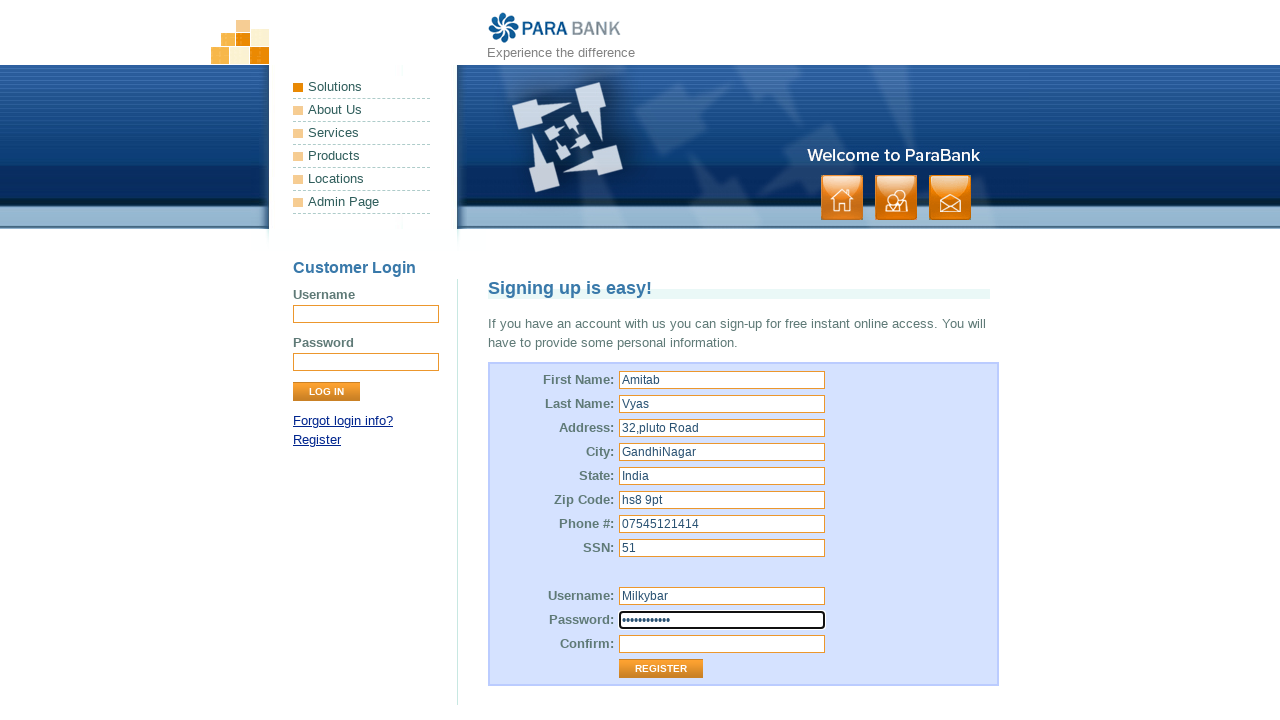

Filled in repeated password field with 'Chocolate123' on #repeatedPassword
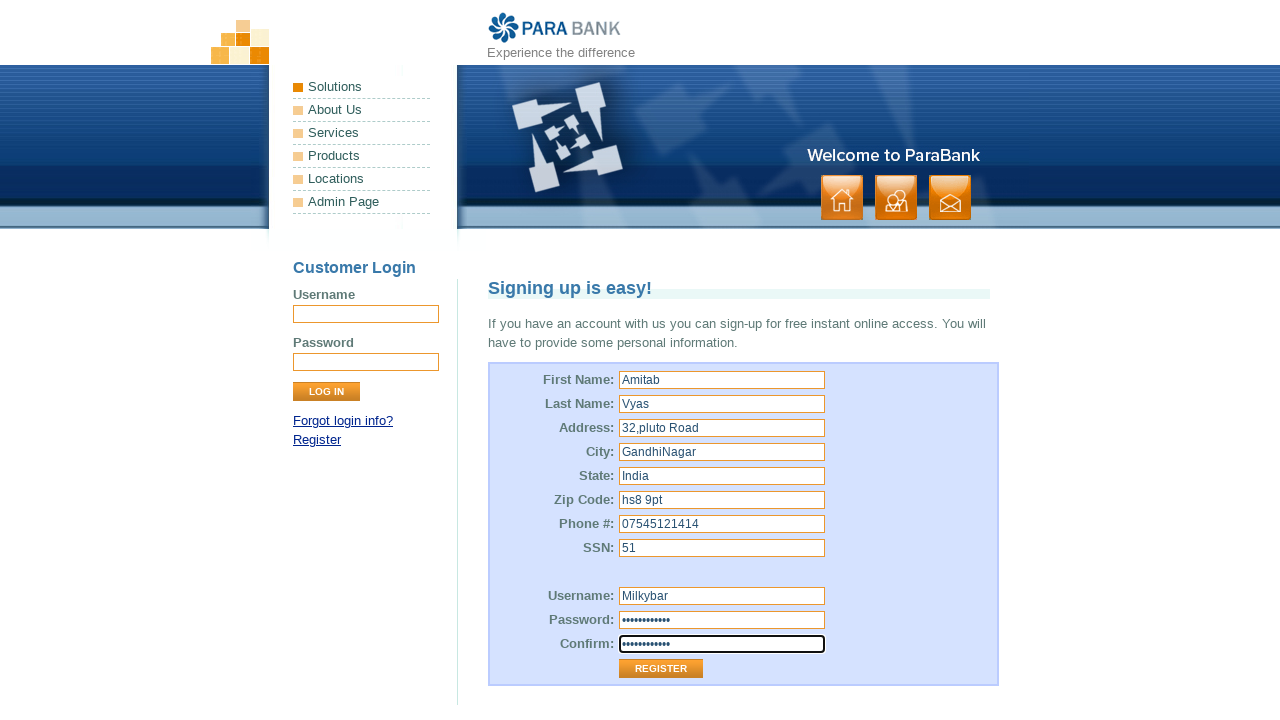

Clicked on the registration form submit button at (661, 669) on xpath=//*[@id='customerForm']/table/tbody/tr[13]/td[2]/input
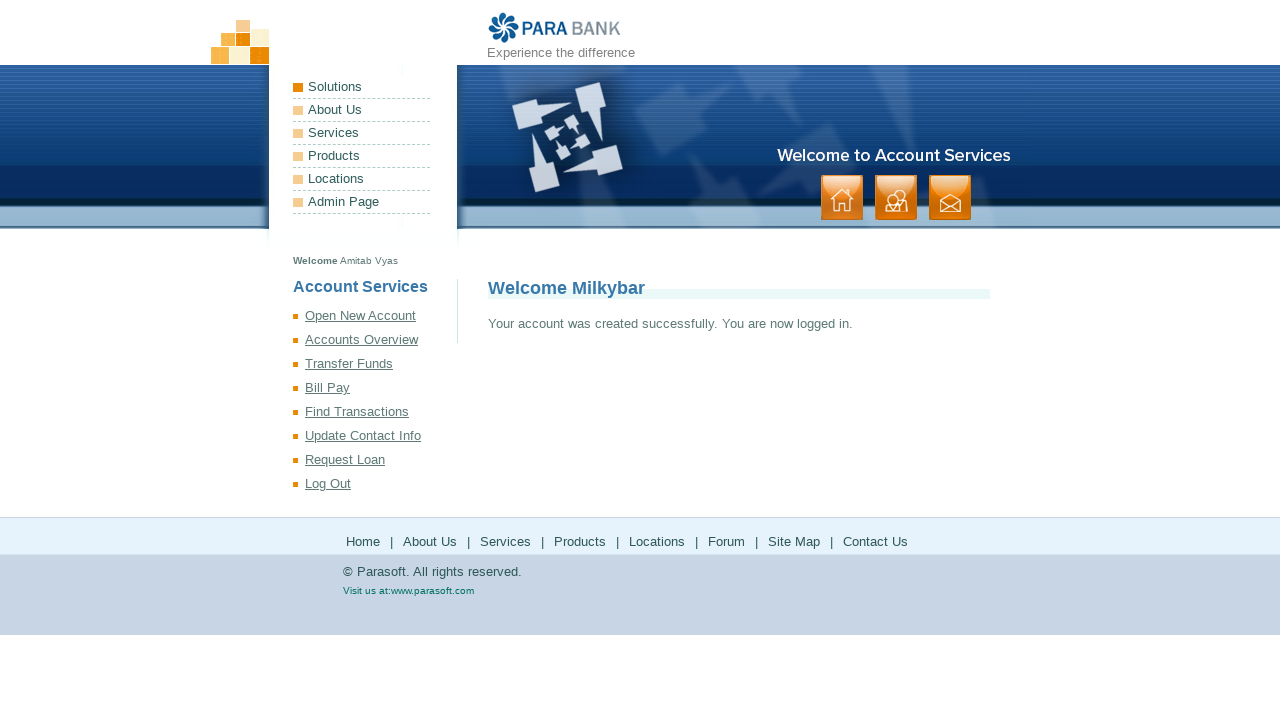

Verified successful account creation with success message displayed
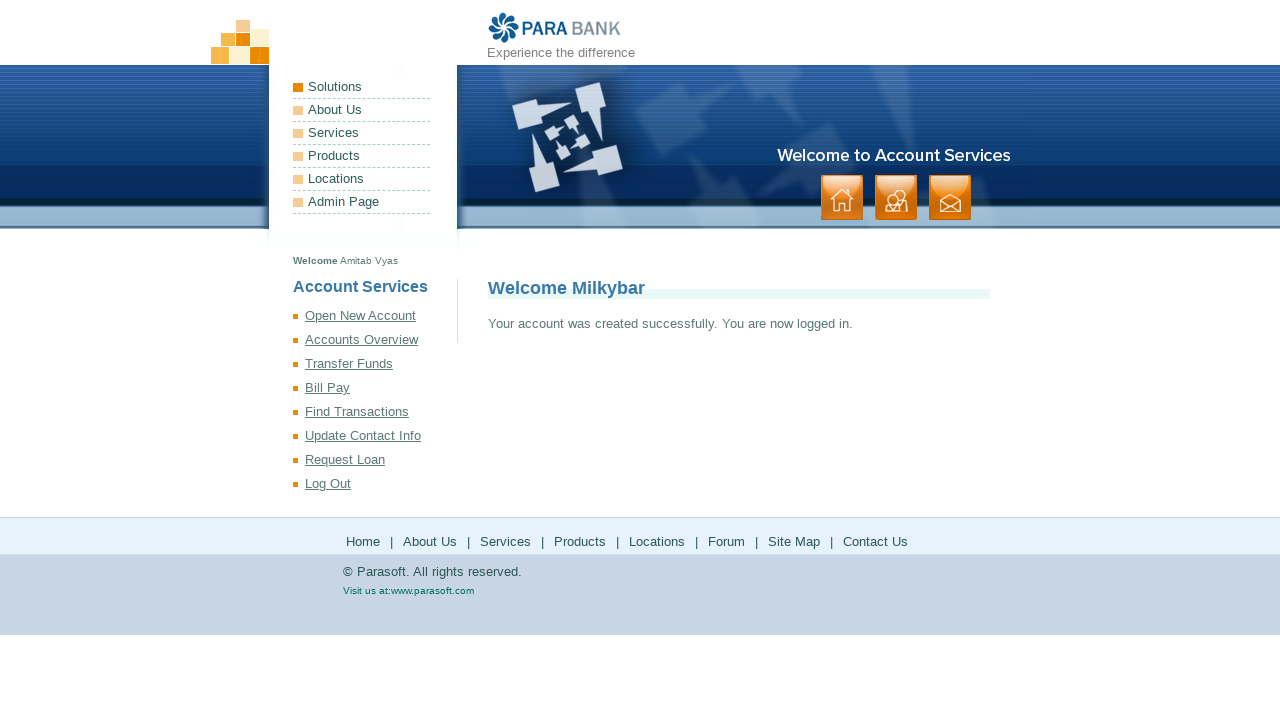

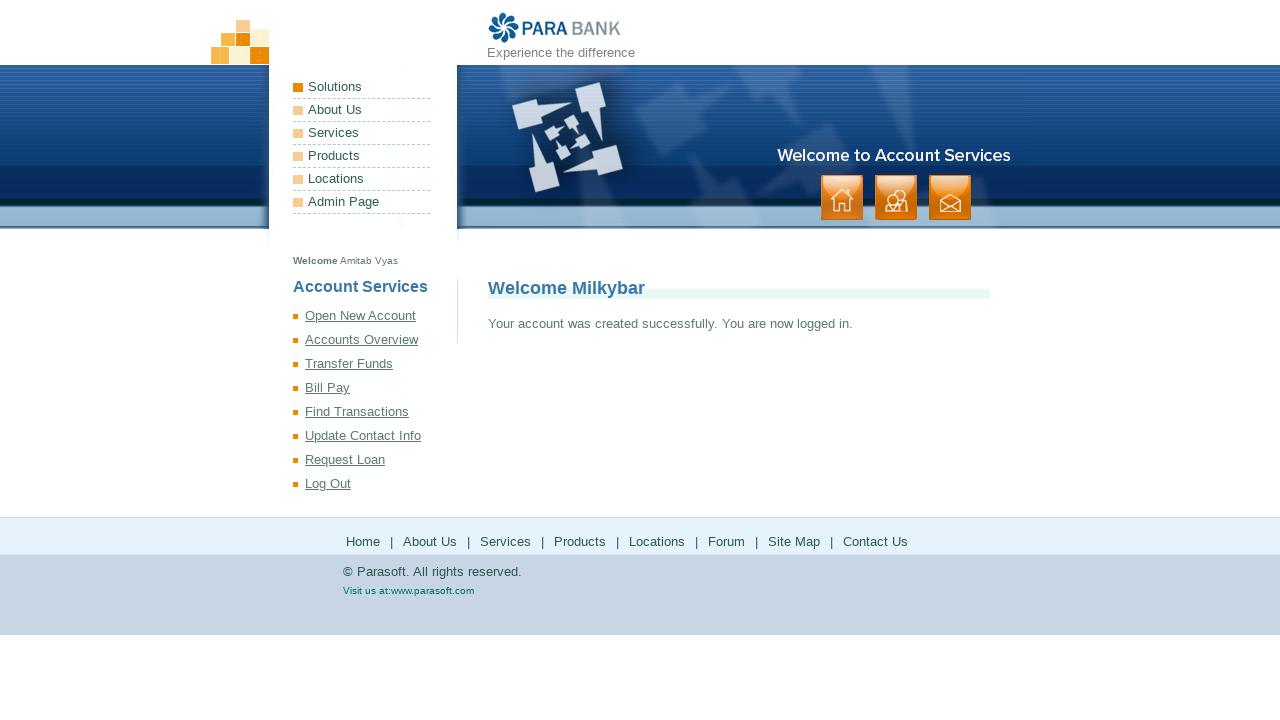